Tests clicking a button with a specific class attribute on the UI Testing Playground class attribute challenge page

Starting URL: http://uitestingplayground.com/classattr

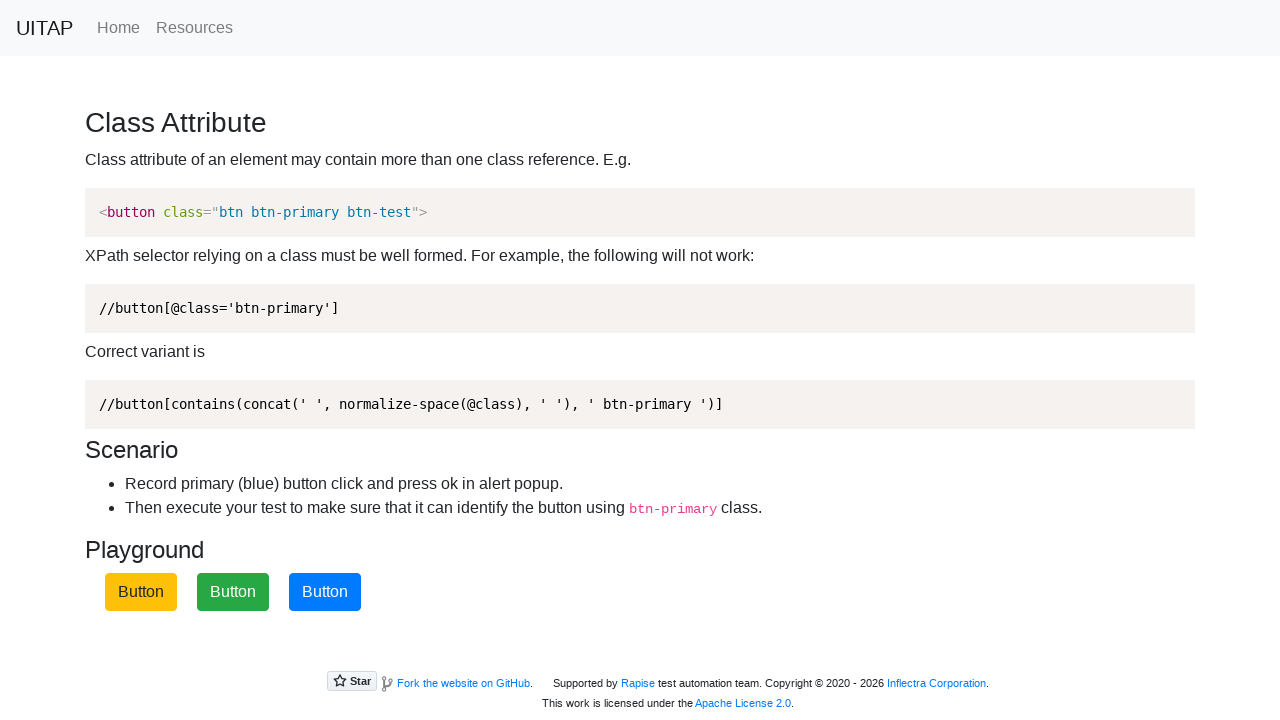

Navigated to UI Testing Playground class attribute challenge page
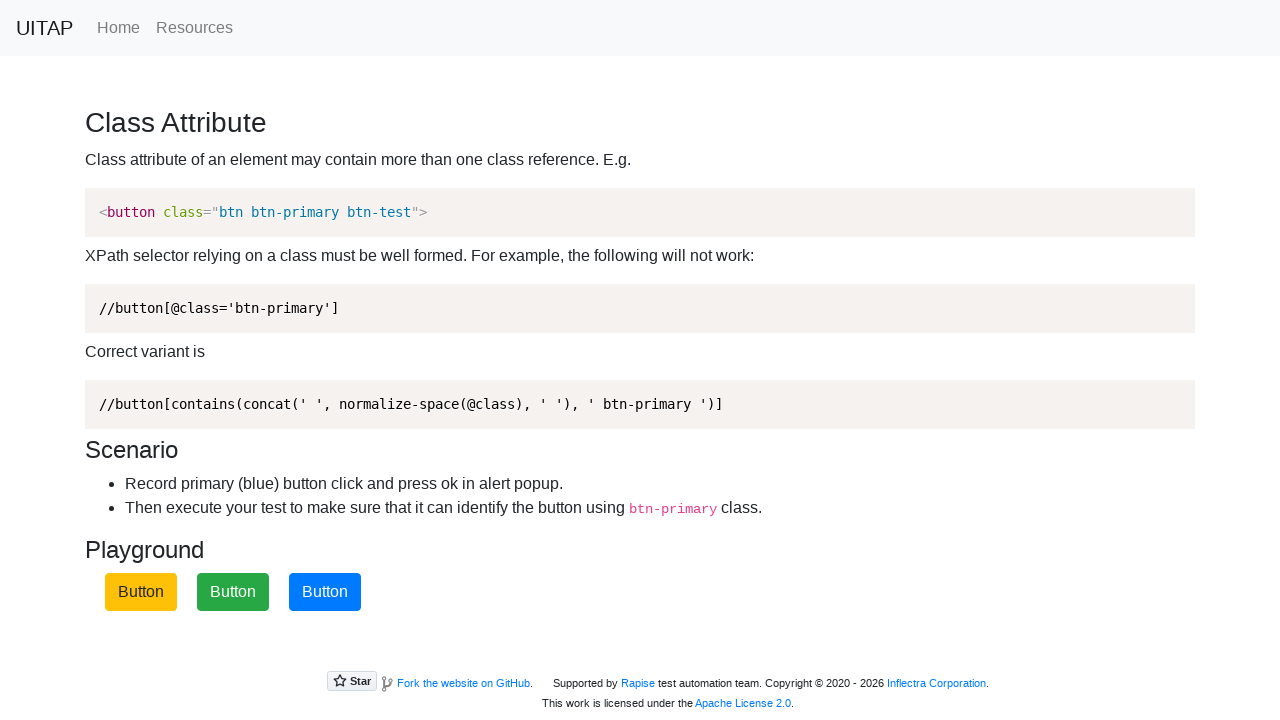

Clicked the primary button using XPath that handles class attribute with spaces at (325, 592) on xpath=//button[contains(concat(' ', normalize-space(@class), ' '), ' btn-primary
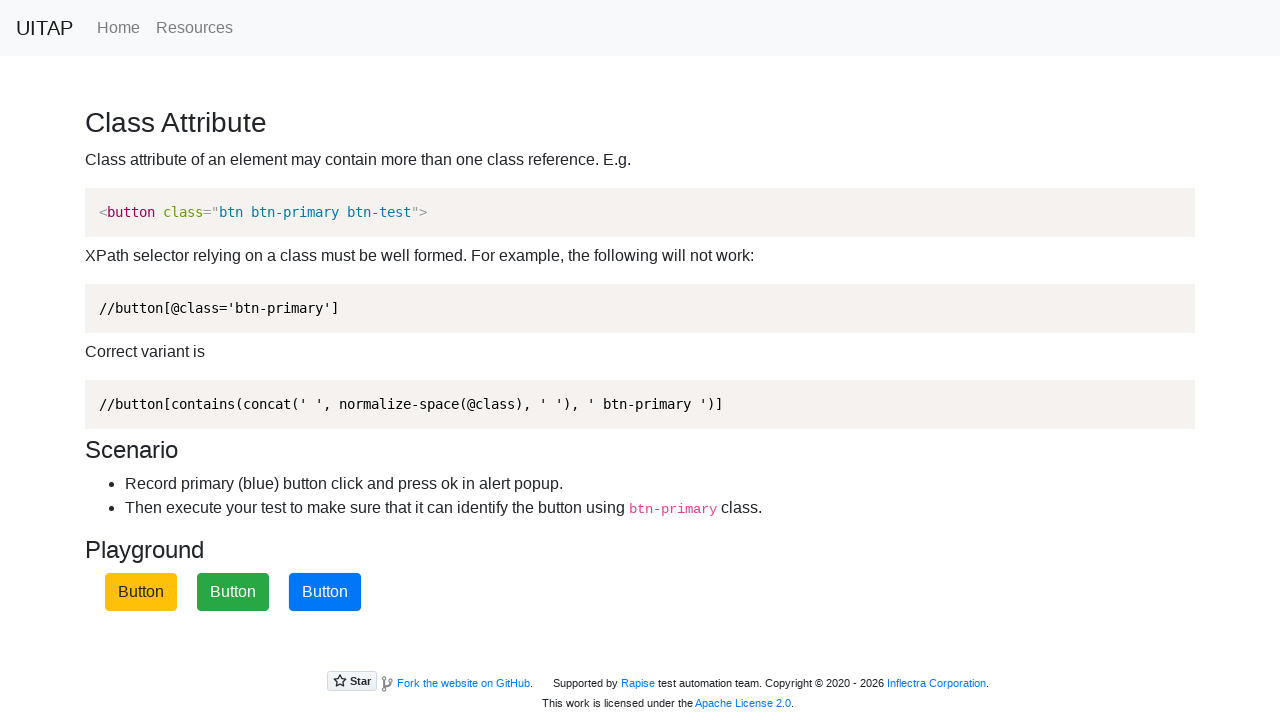

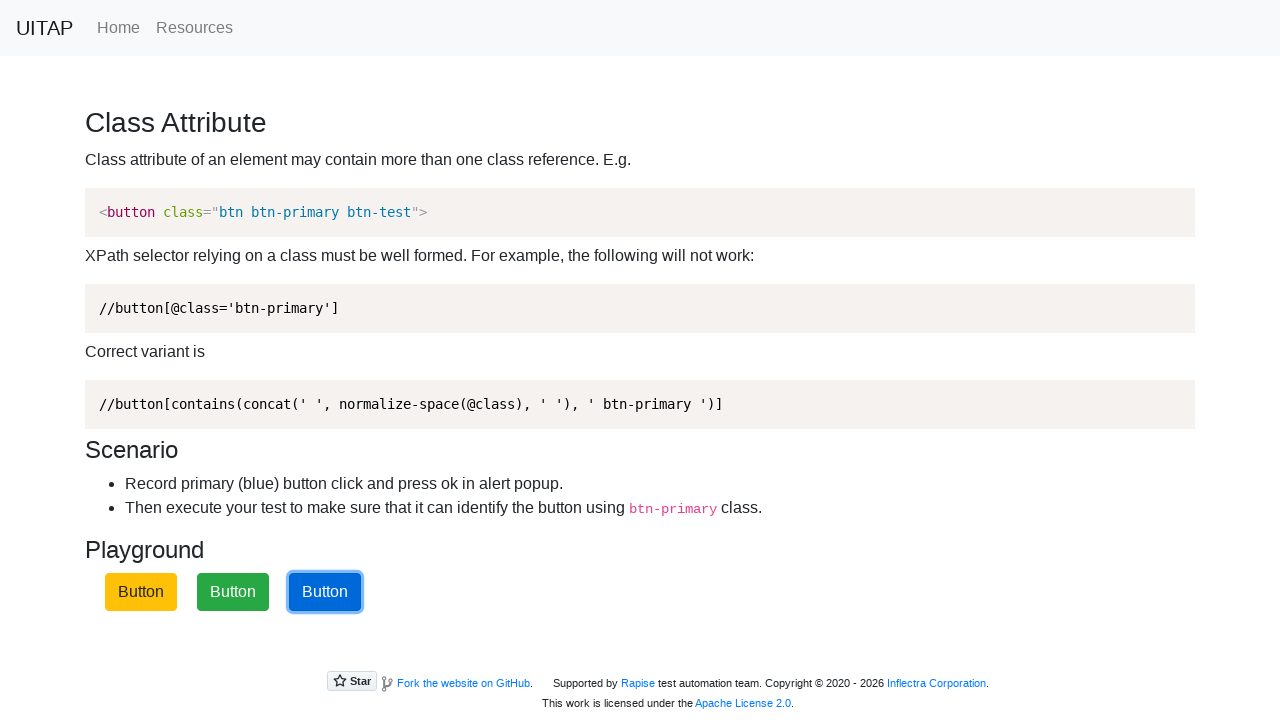